Navigates to RedBus homepage. This is a placeholder test that only opens the website.

Starting URL: https://www.redbus.in

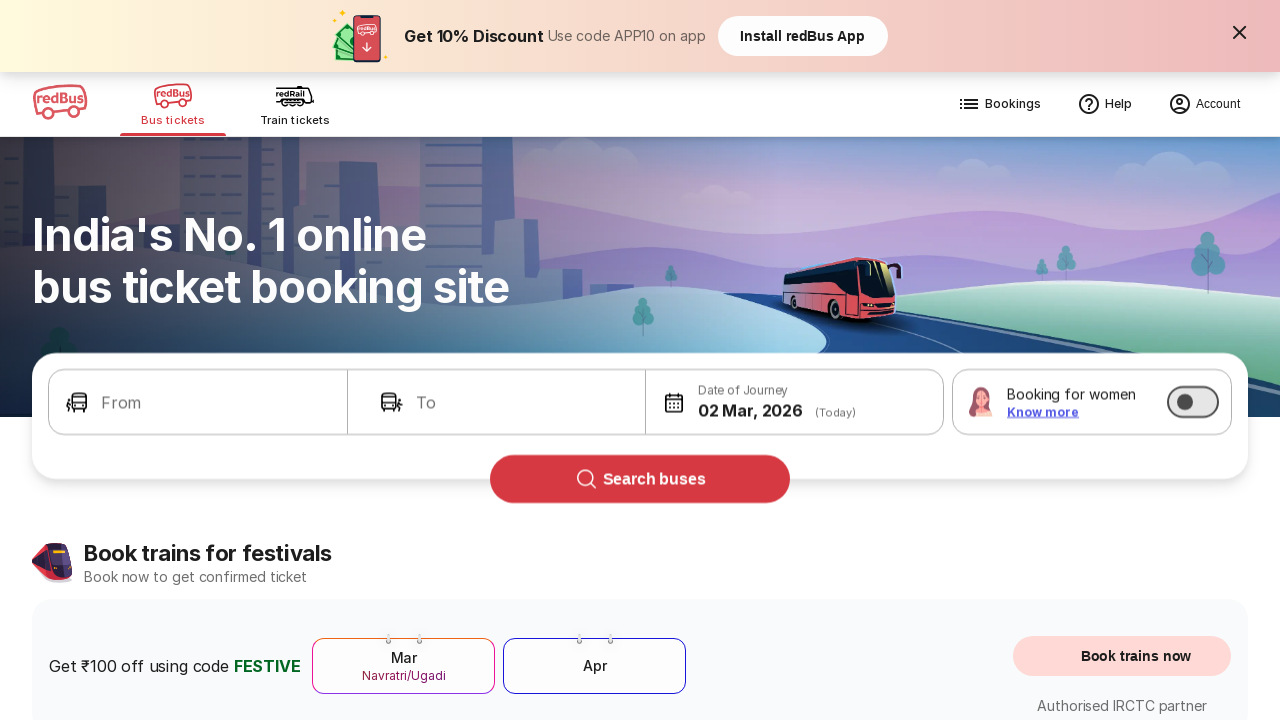

Navigated to RedBus homepage and waited for DOM to load
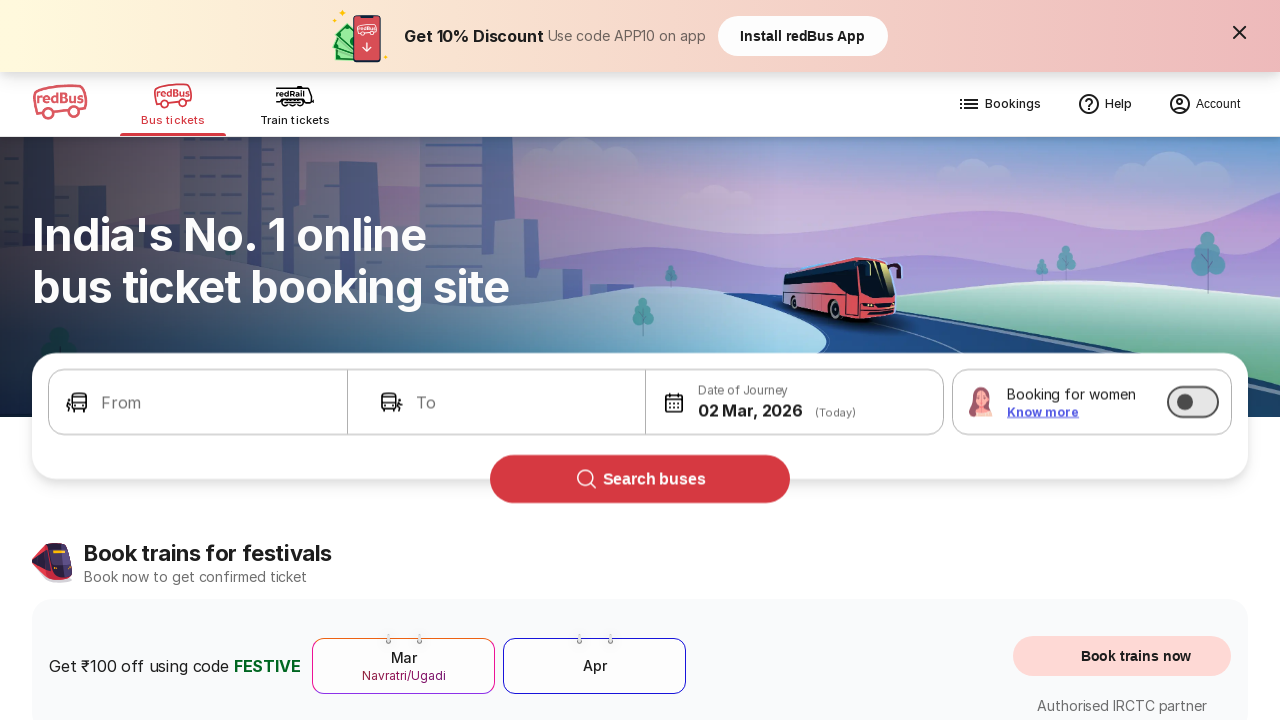

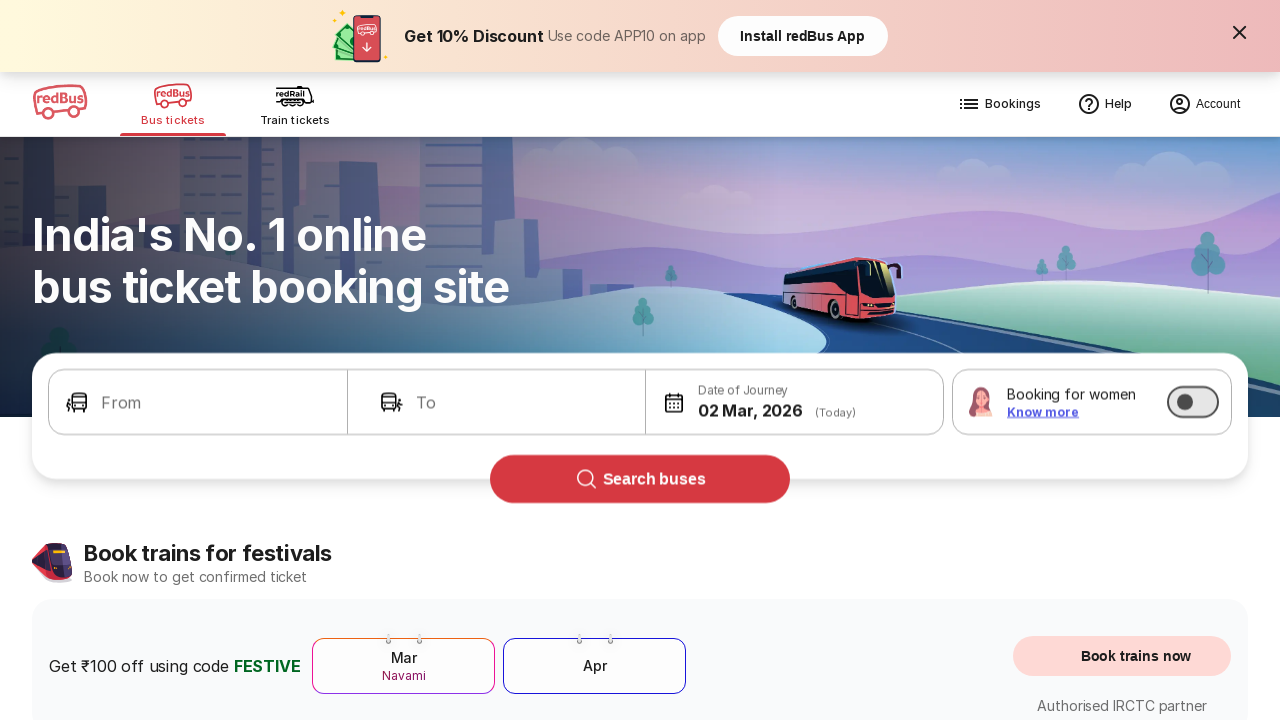